Tests product search functionality by searching for "phone", verifying search results count is greater than 2, clicking on the second product, and verifying the product name contains "phone" (case-insensitive)

Starting URL: http://www.testotomasyonu.com

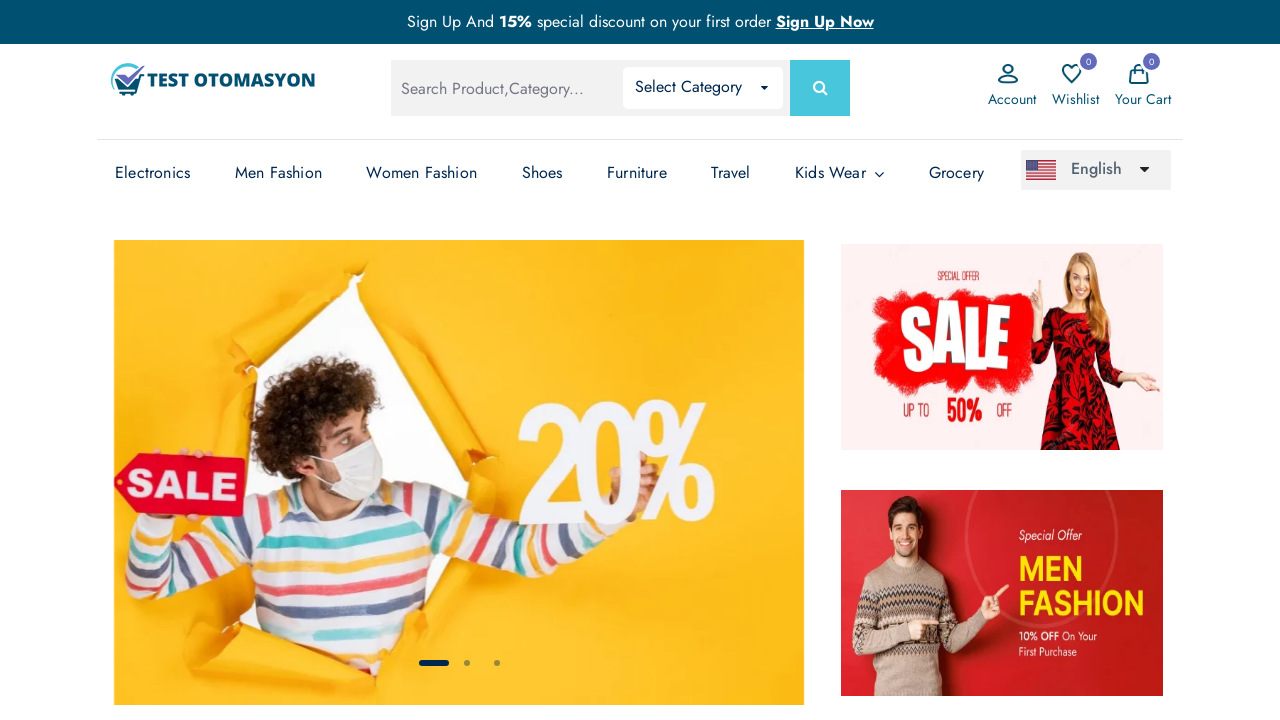

Filled search box with 'phone' on #global-search
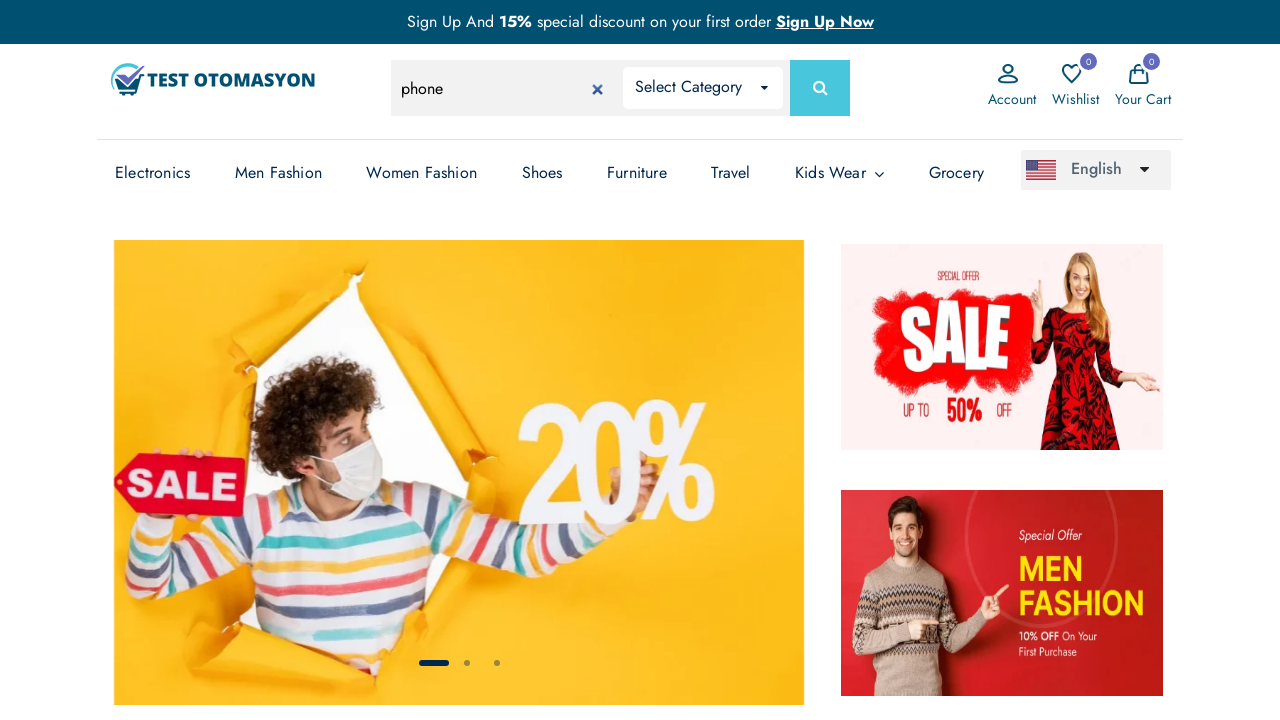

Pressed Enter to submit search on #global-search
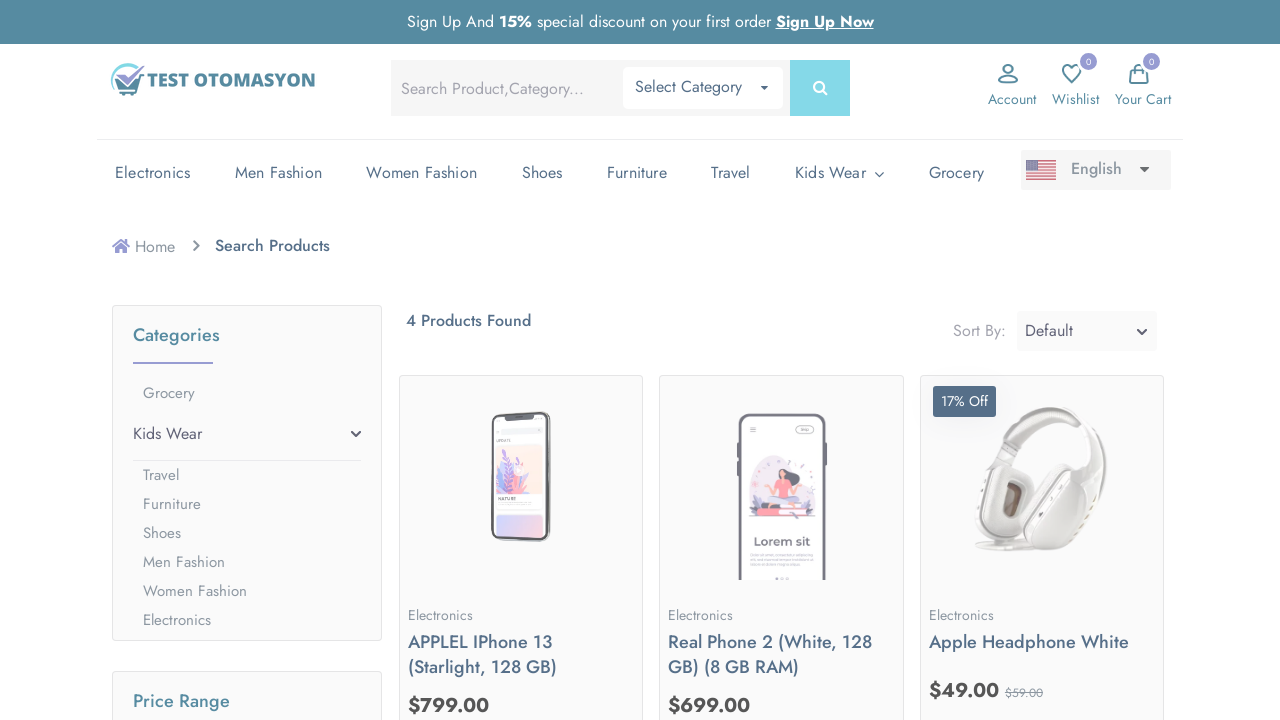

Search results loaded with product count visible
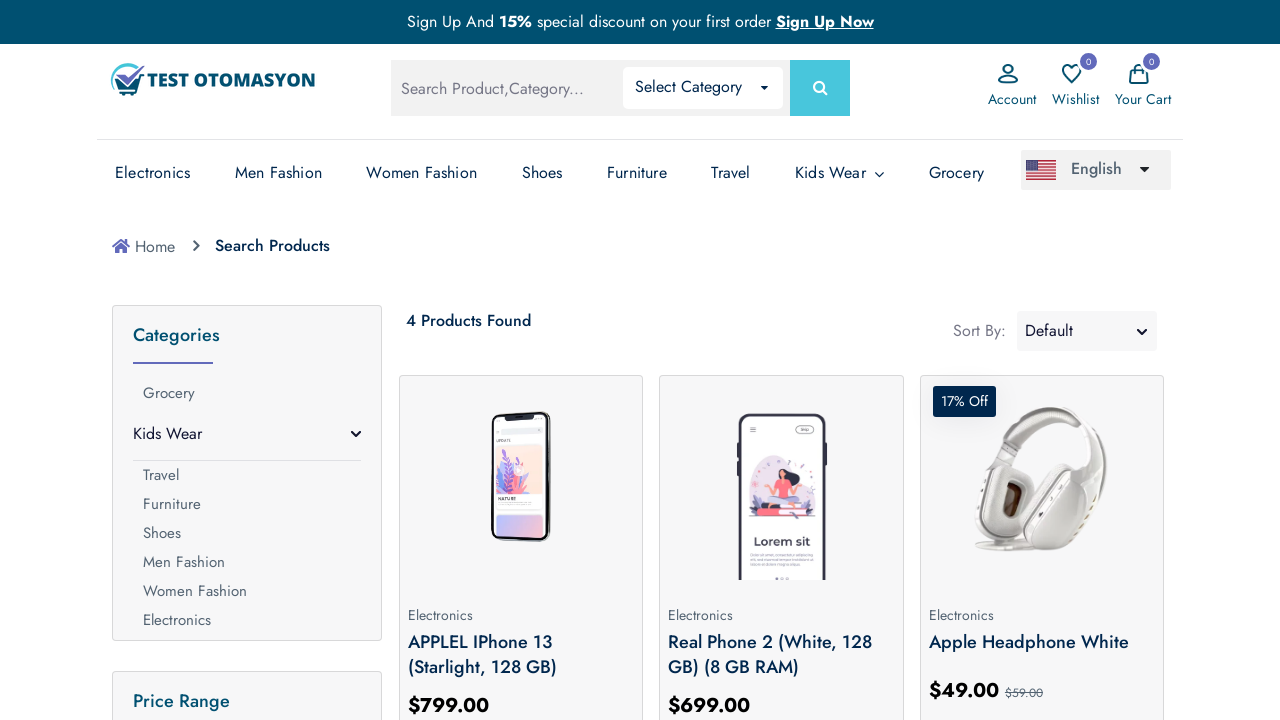

Retrieved search result count text
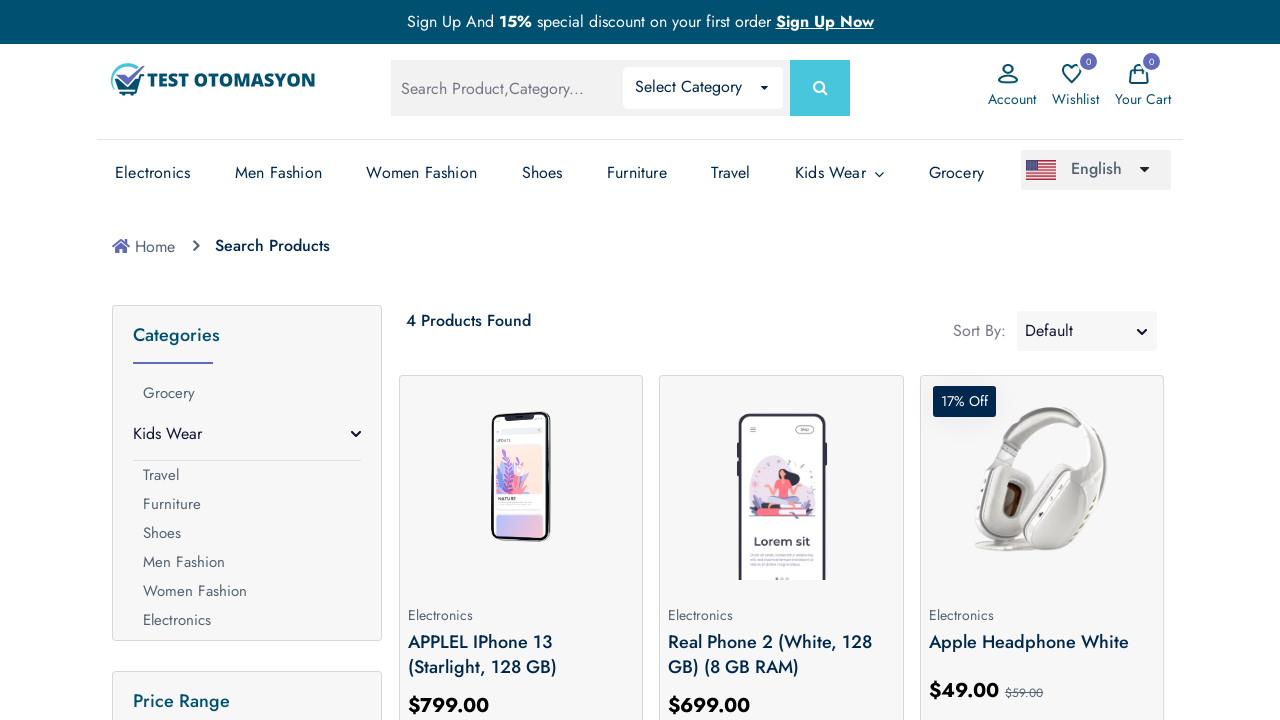

Extracted result count: 4
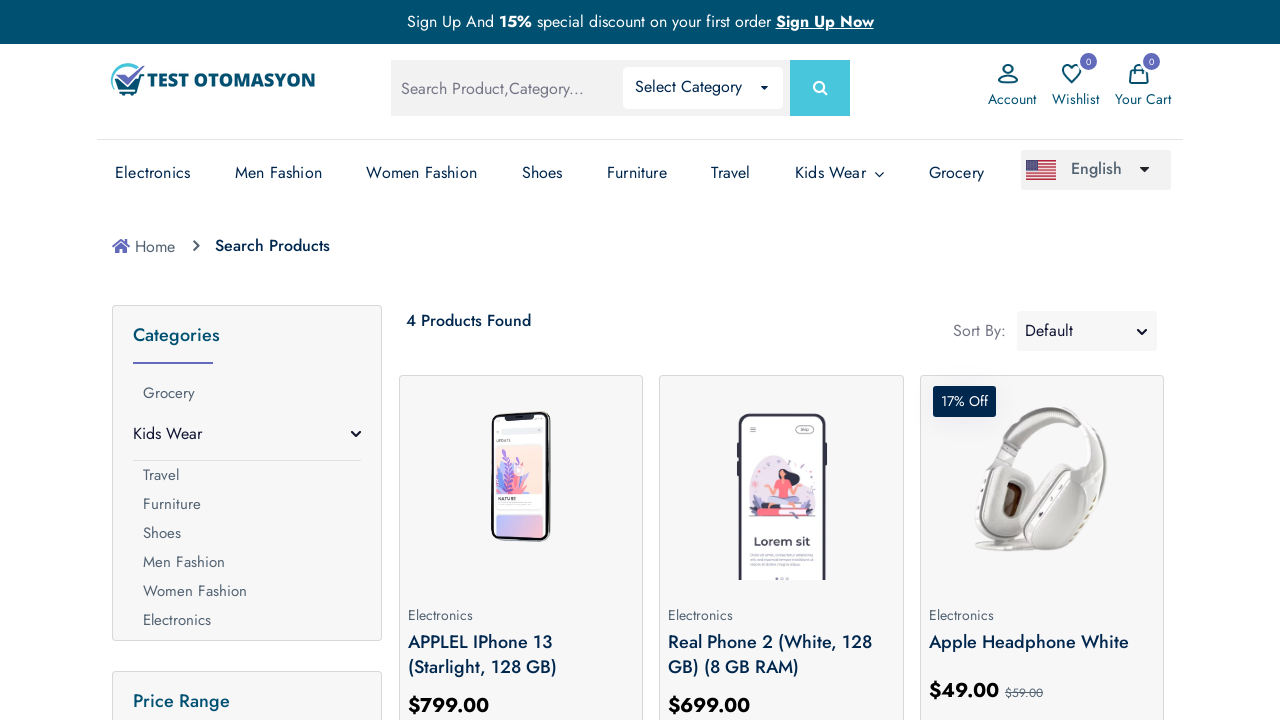

Verified search result count (4) is greater than 2
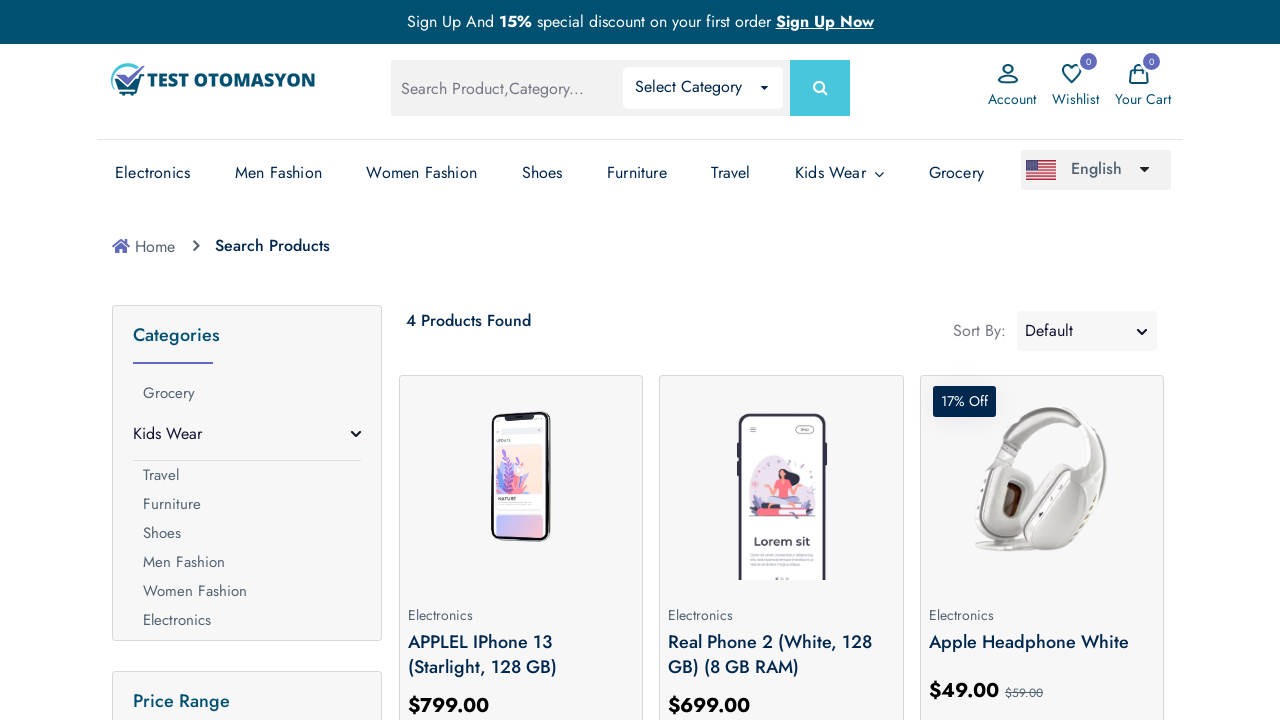

Product elements loaded and ready to click
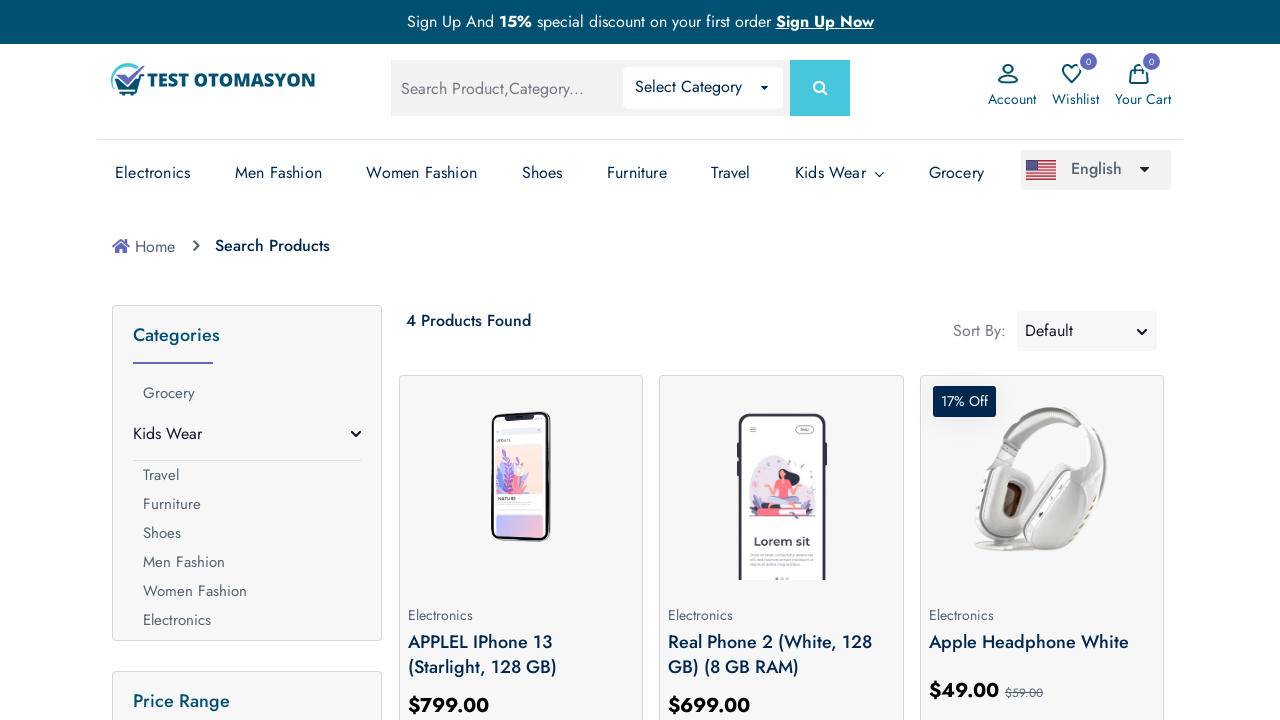

Retrieved all product elements (total: 4)
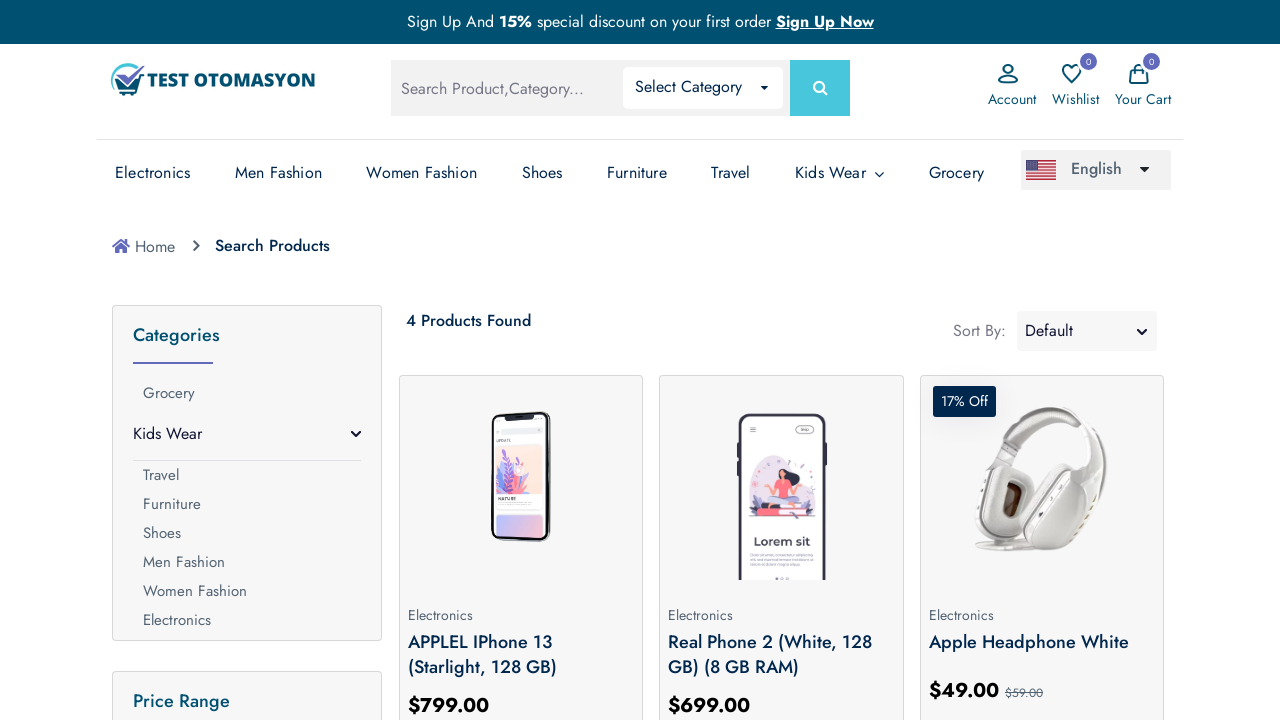

Clicked on the second product in search results at (782, 540) on xpath=//div[@class='product-box my-2  py-1'] >> nth=1
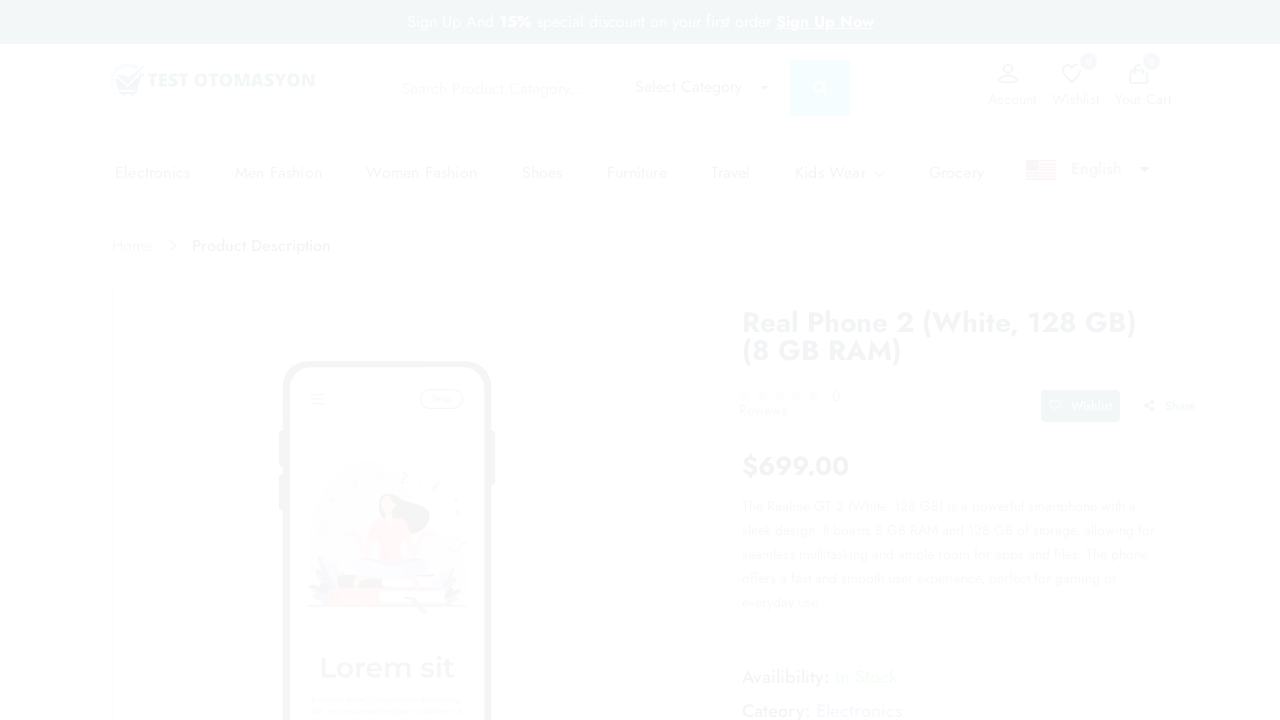

Product detail page loaded with product name visible
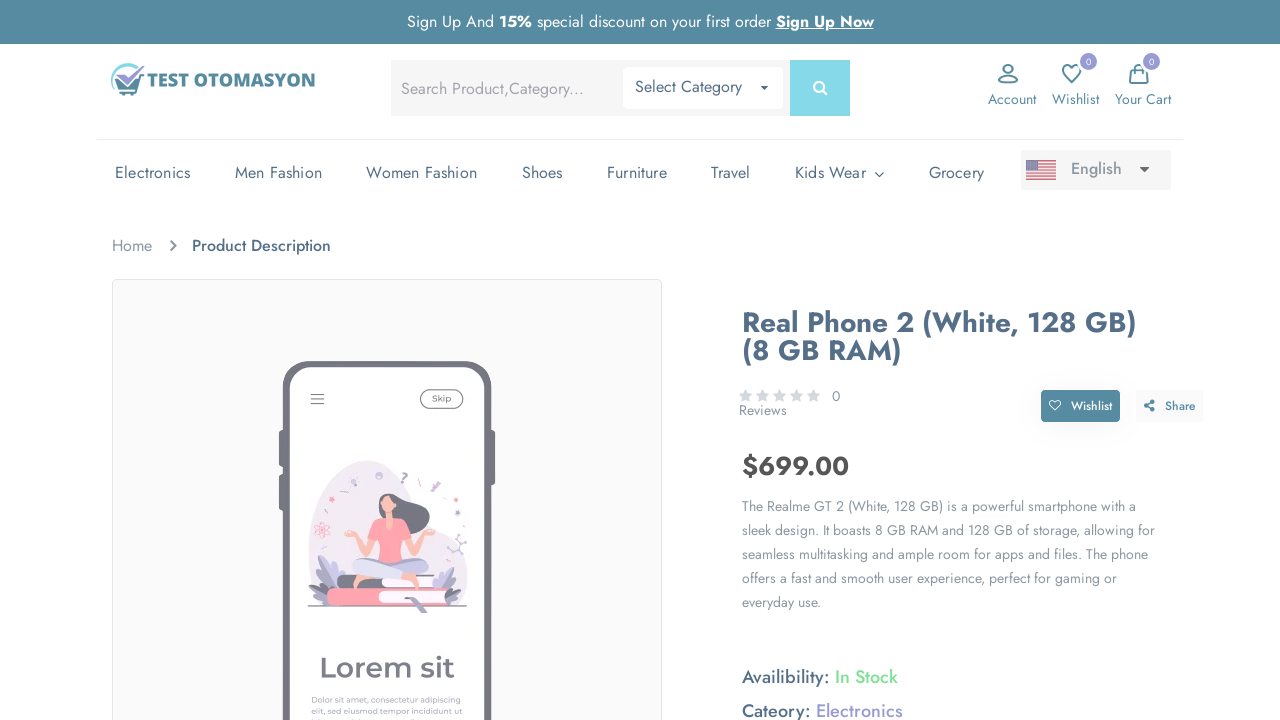

Retrieved product name: 'Real Phone 2 (White, 128 GB)  (8 GB RAM)'
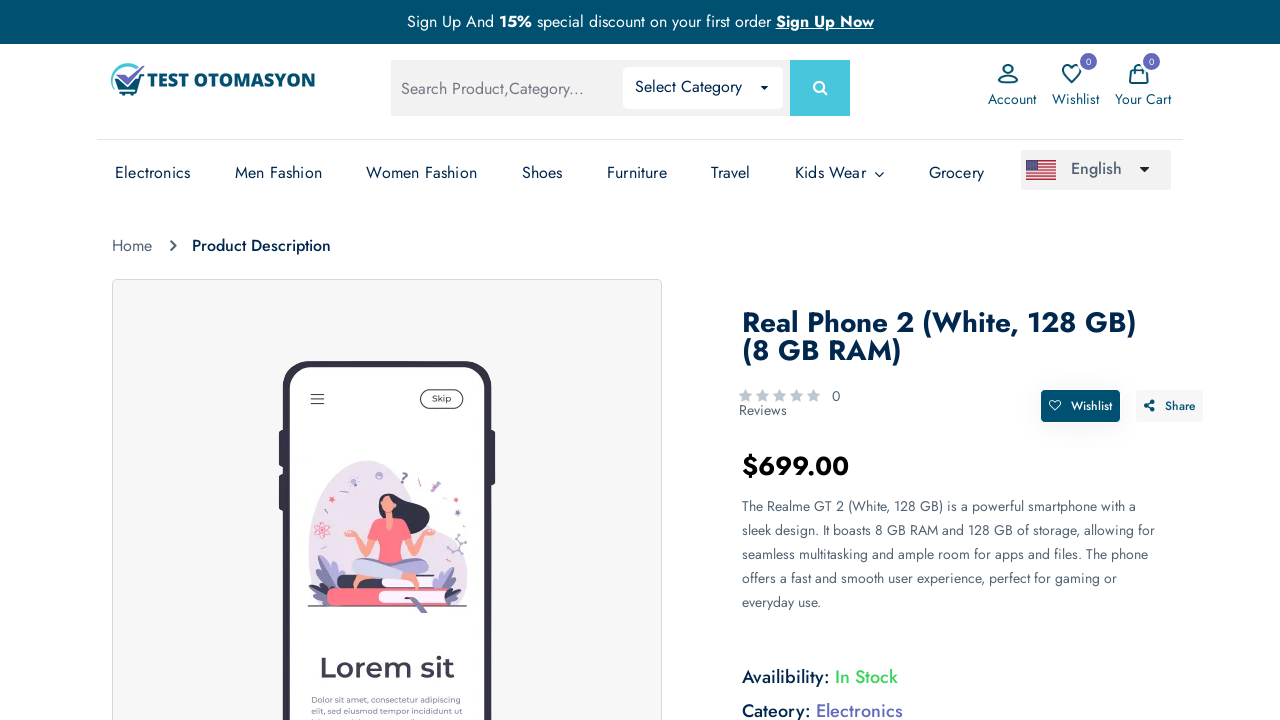

Verified product name contains 'phone' (case-insensitive)
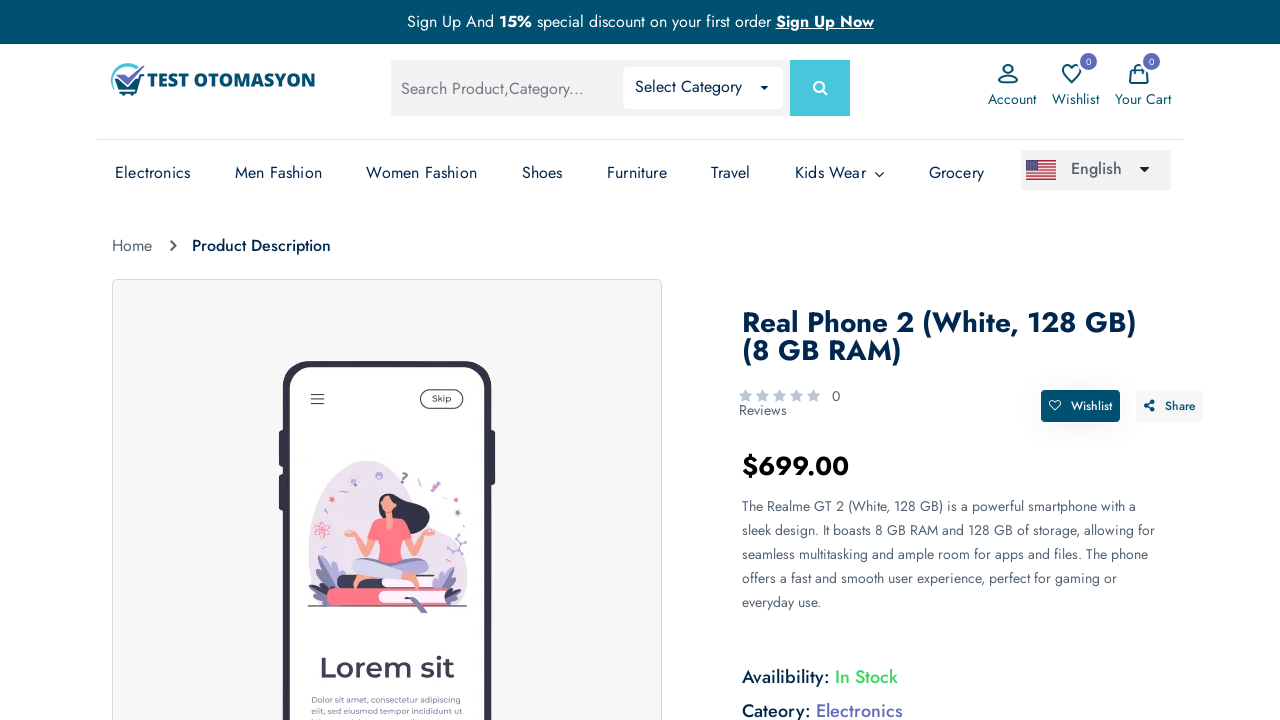

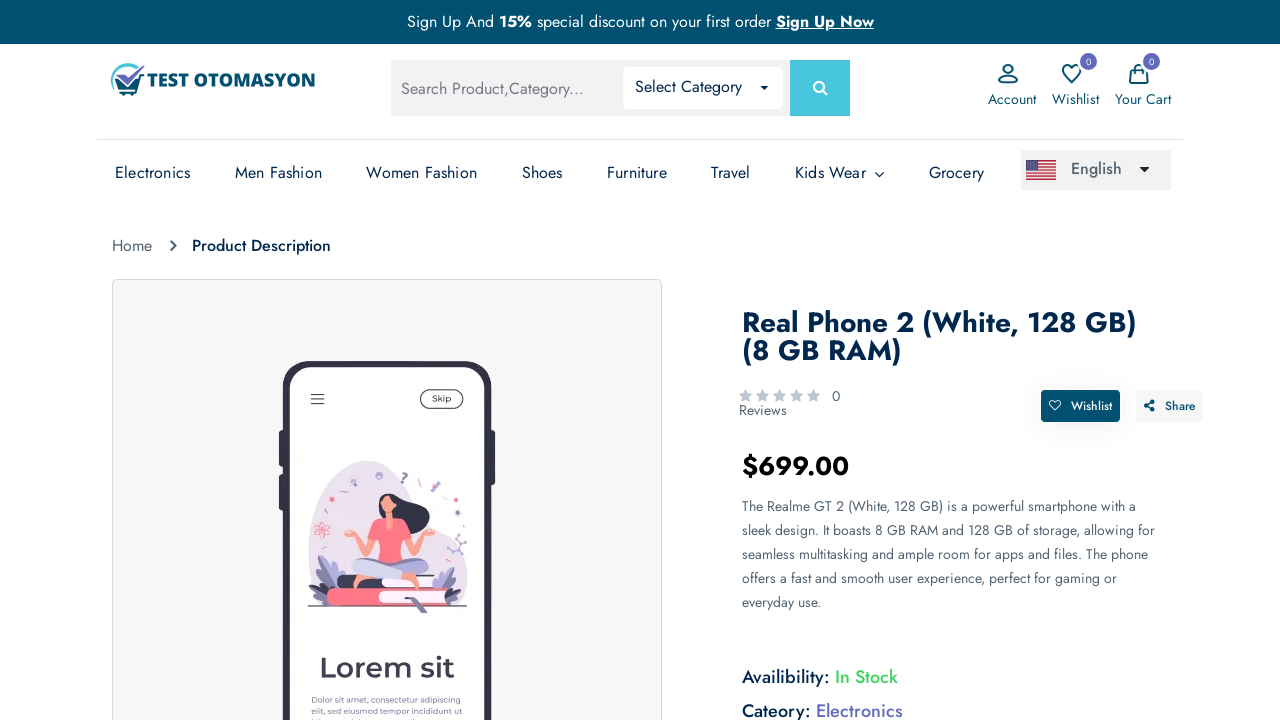